Tests browser window resizing functionality by setting the window to a specific dimension (200x300 pixels) on Flipkart website

Starting URL: https://www.flipkart.com/

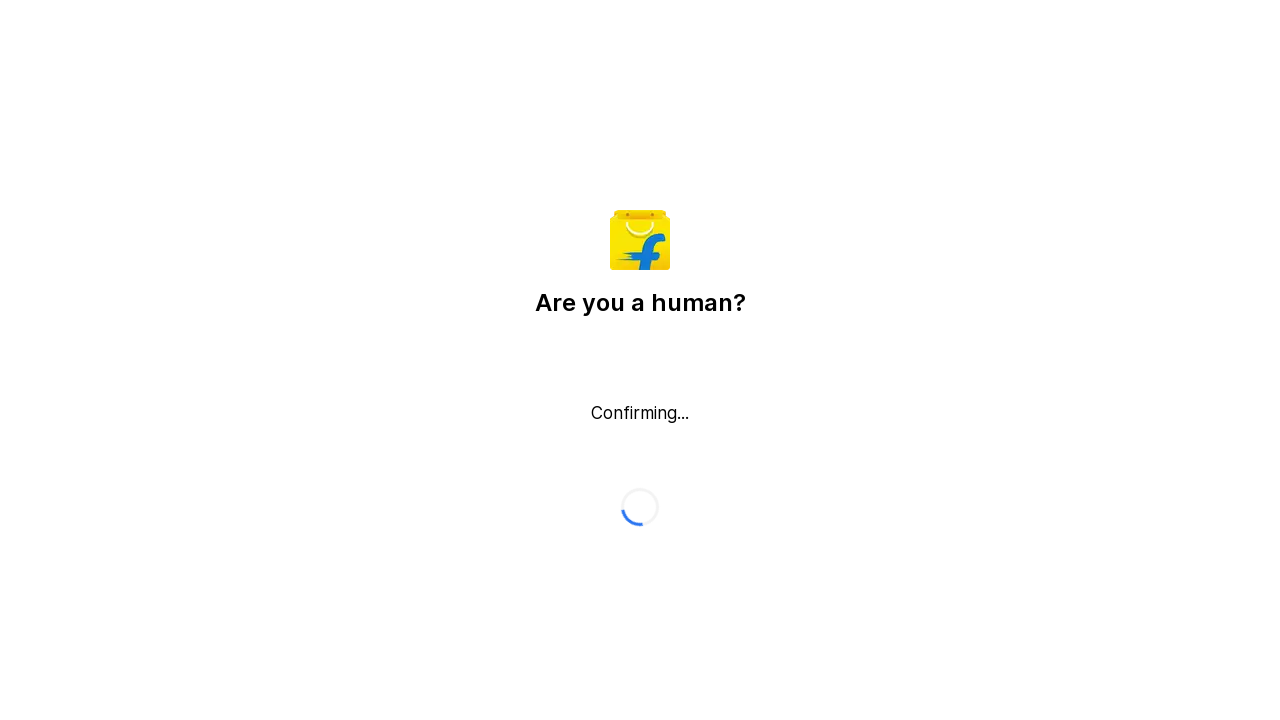

Set viewport size to 200x300 pixels
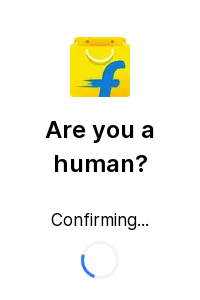

Waited 2 seconds to observe the resized window
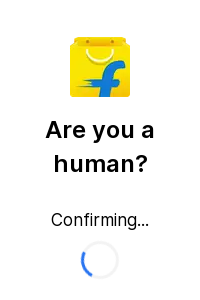

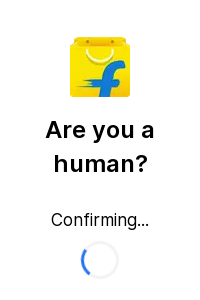